Tests JavaScript alert handling by clicking a button that triggers an alert and accepting it

Starting URL: https://the-internet.herokuapp.com/javascript_alerts

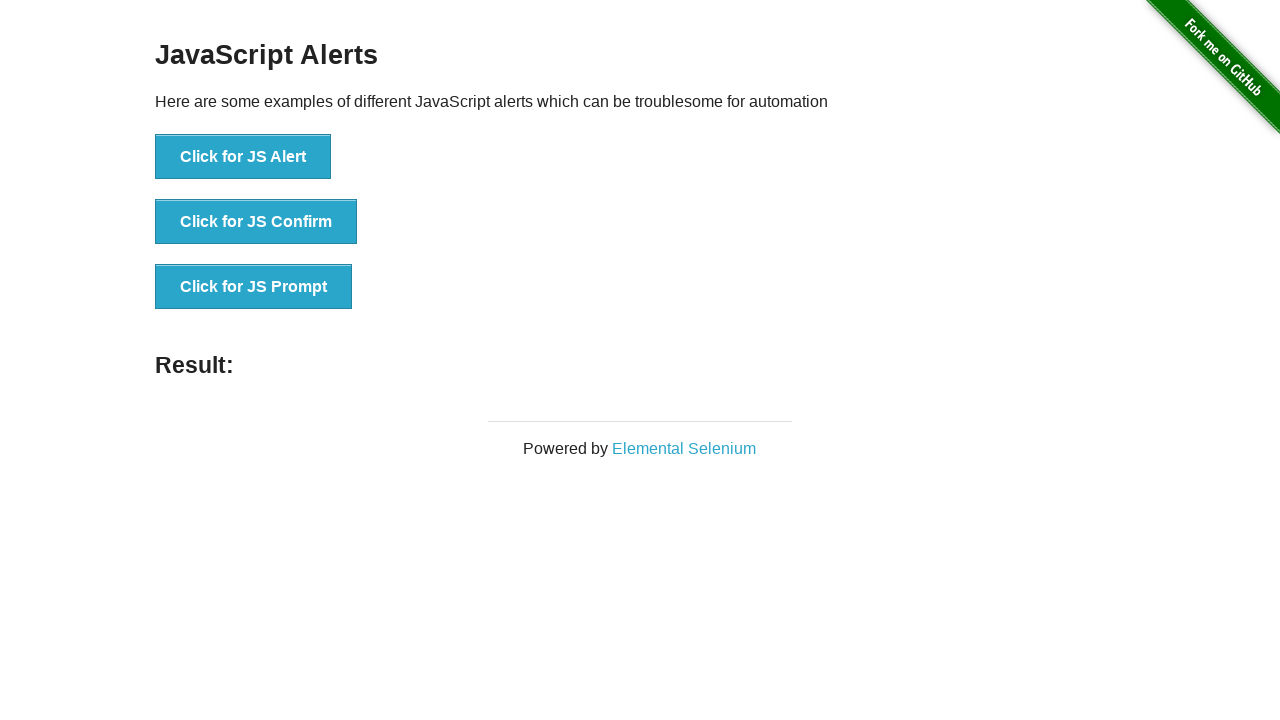

Set up dialog handler to automatically accept alerts
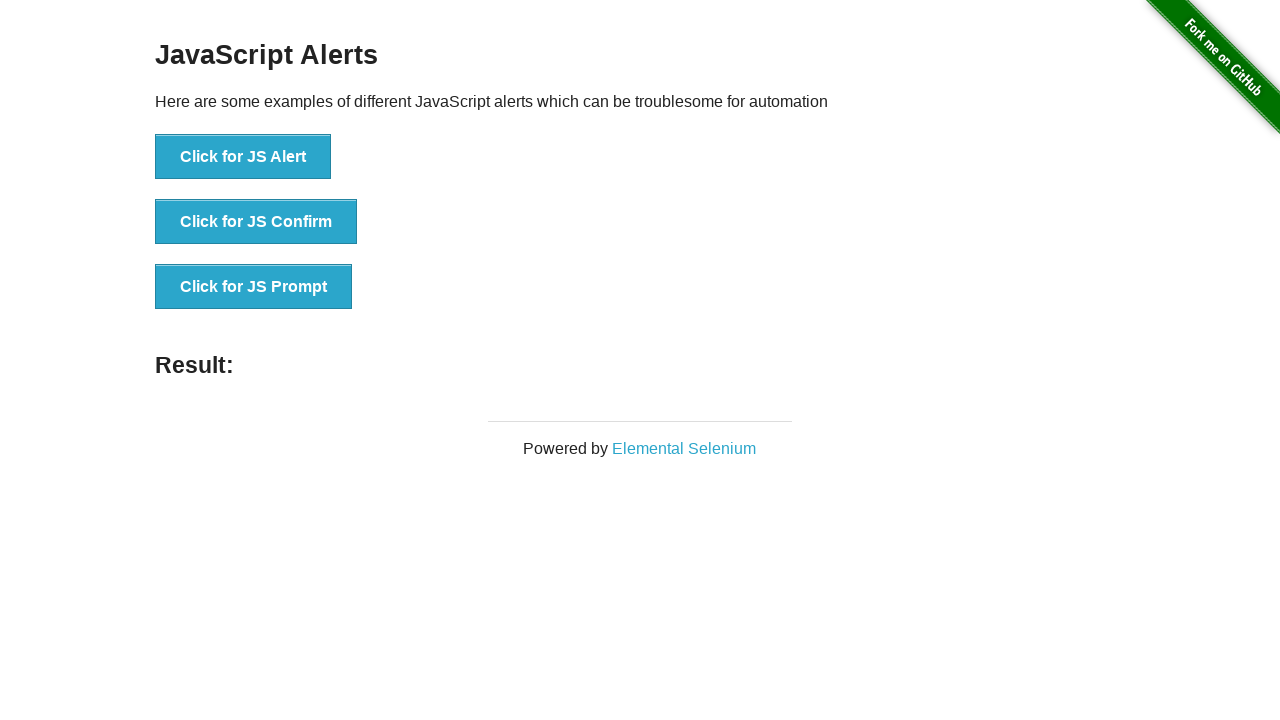

Clicked the JavaScript alert button at (243, 157) on xpath=//button[@onclick='jsAlert()']
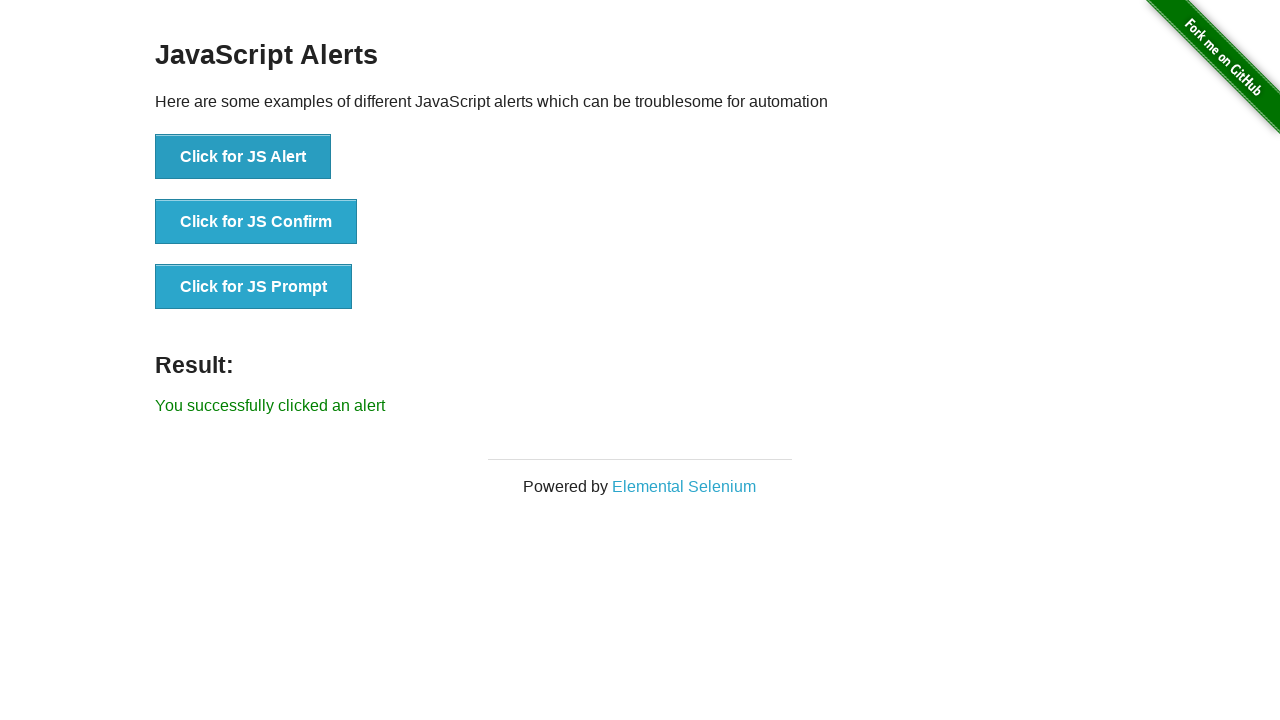

Alert was accepted and result message appeared
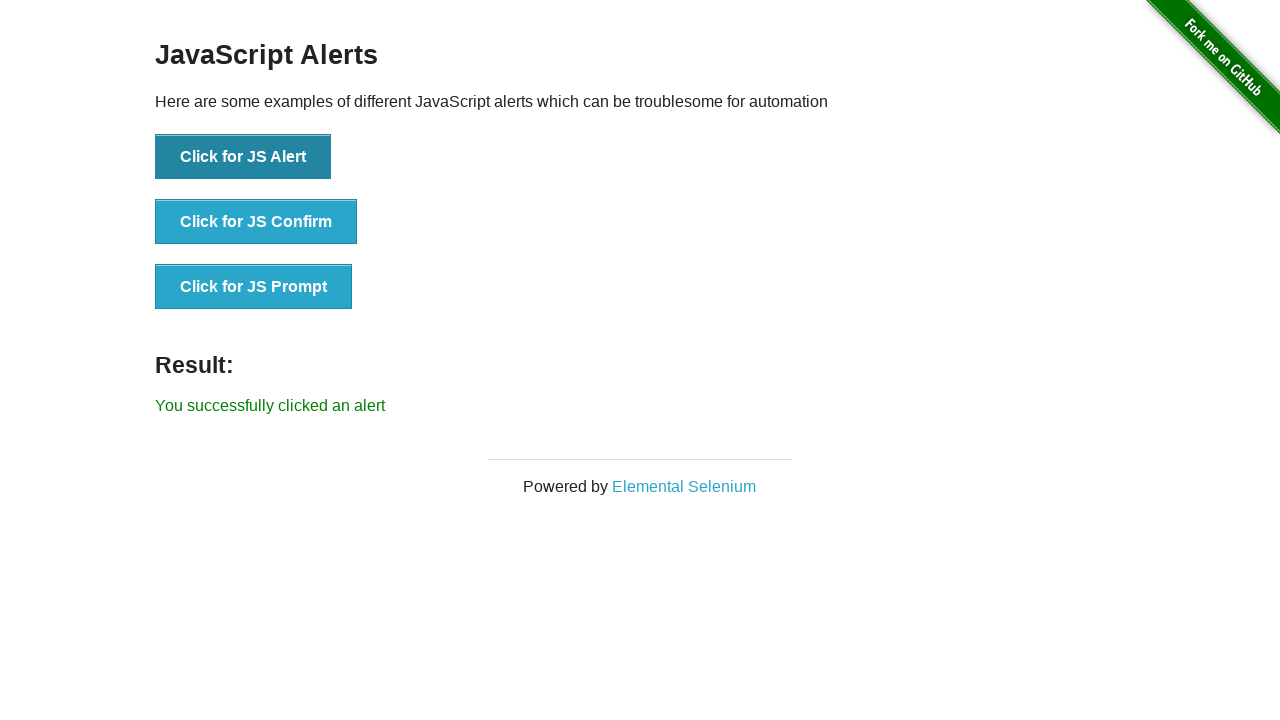

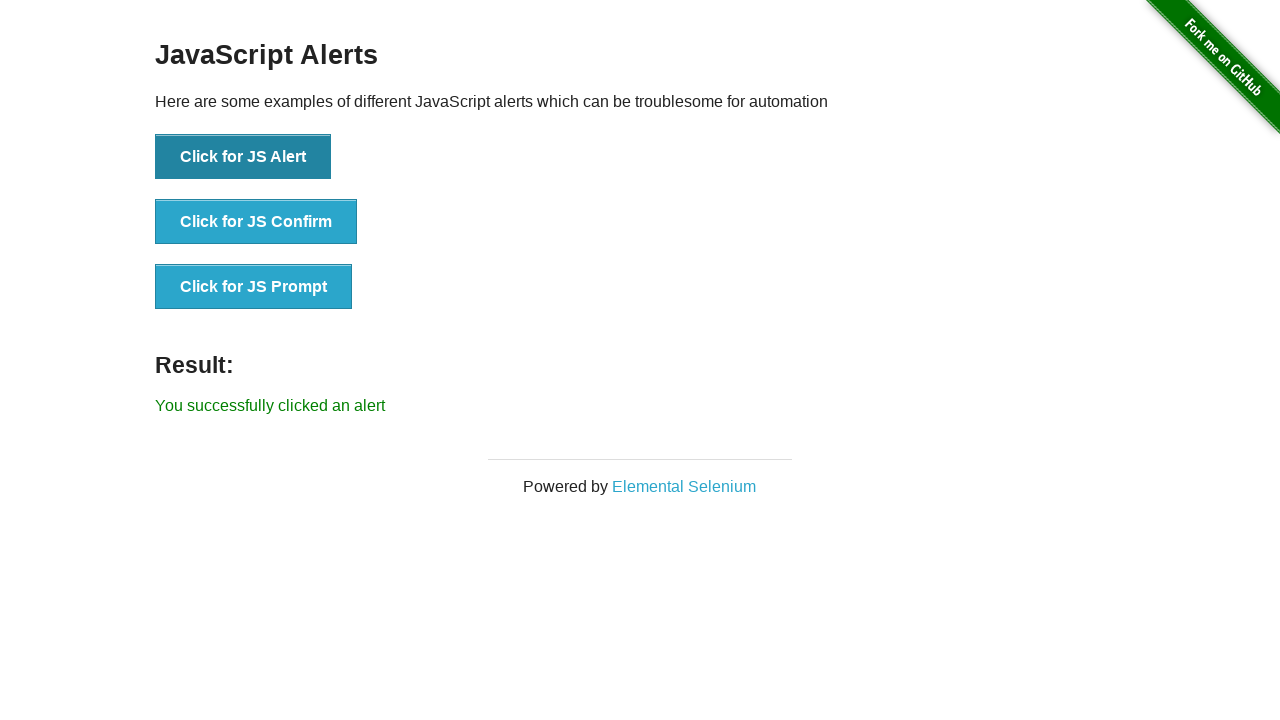